Tests dropdown selection by selecting Option 1 using index-based selection

Starting URL: https://the-internet.herokuapp.com/dropdown

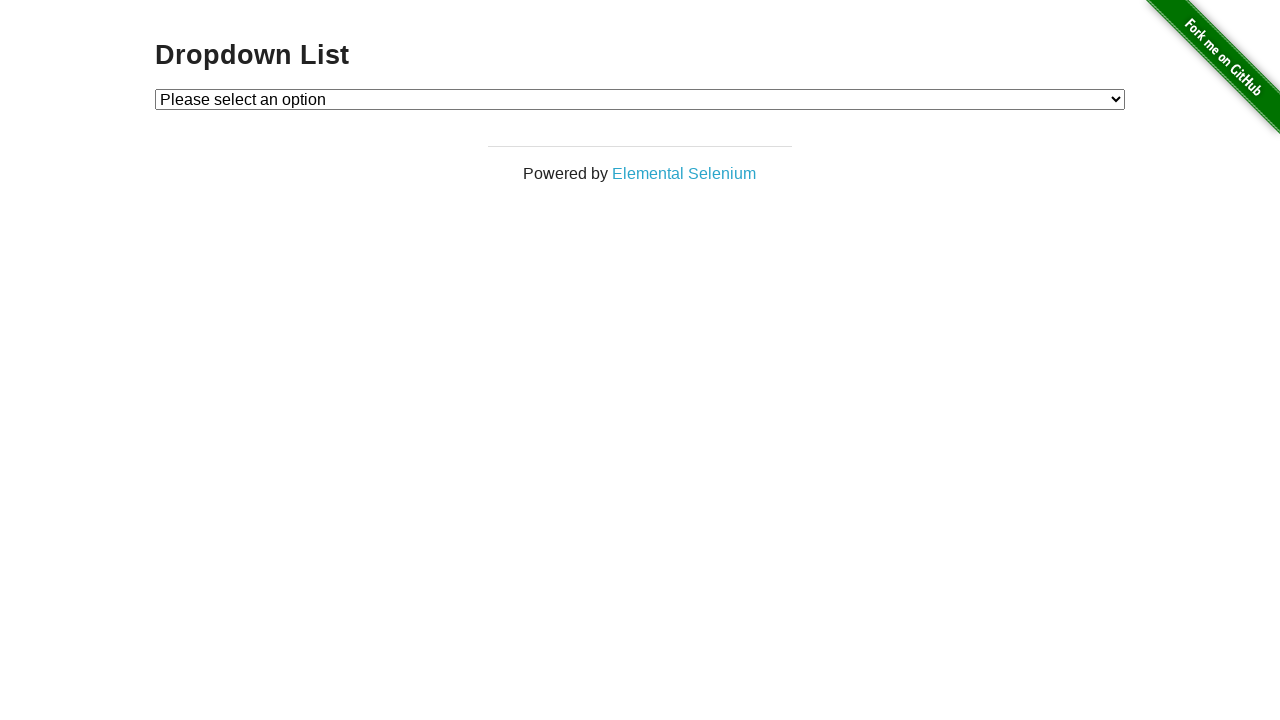

Navigated to dropdown test page
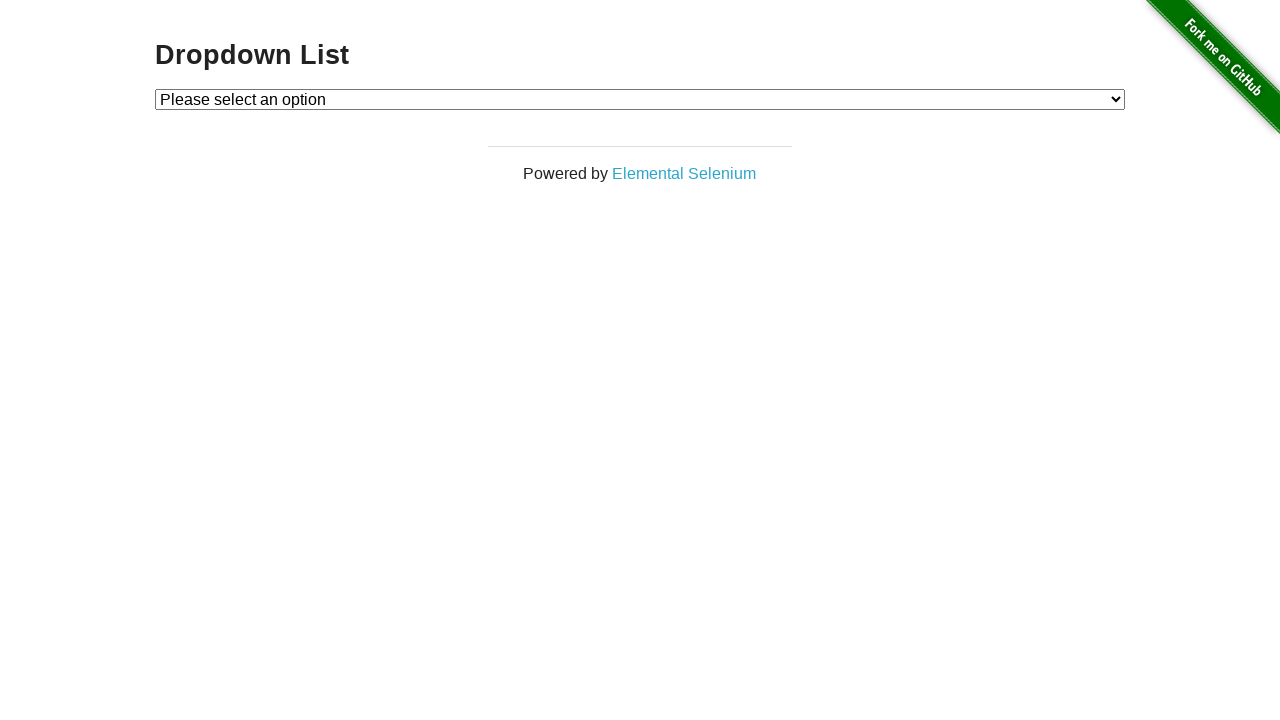

Selected Option 1 using index-based selection on select#dropdown
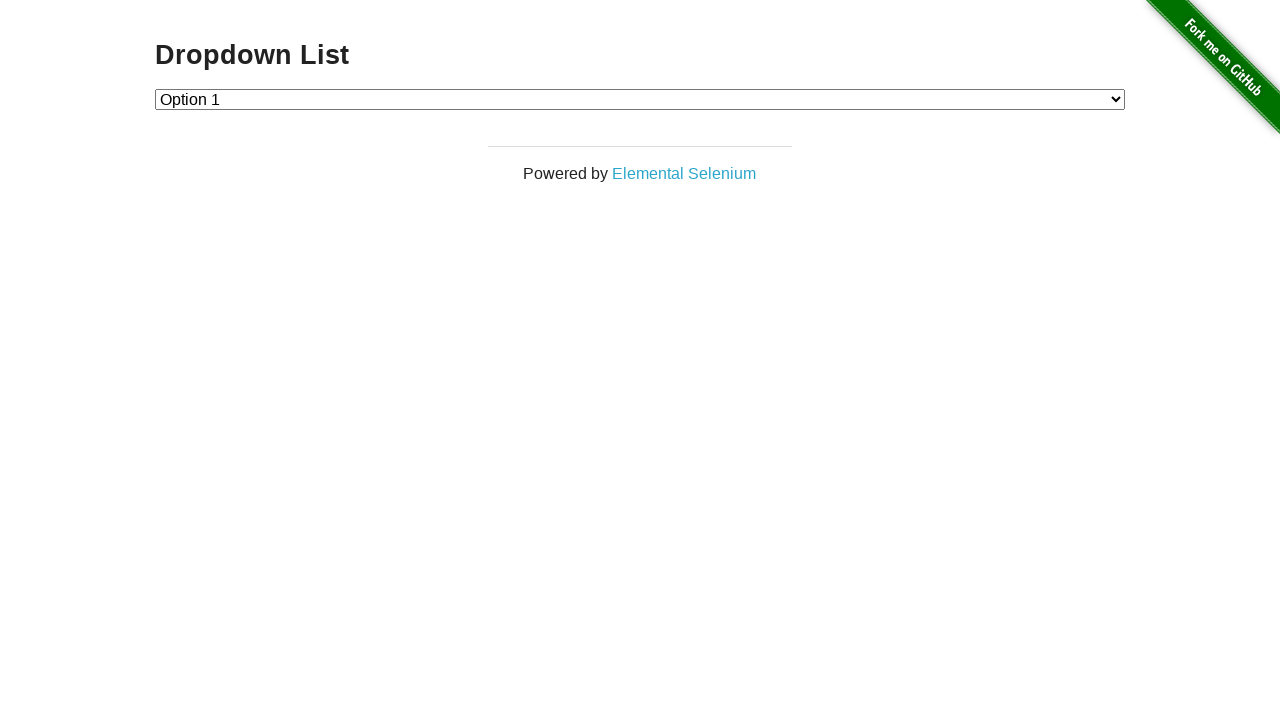

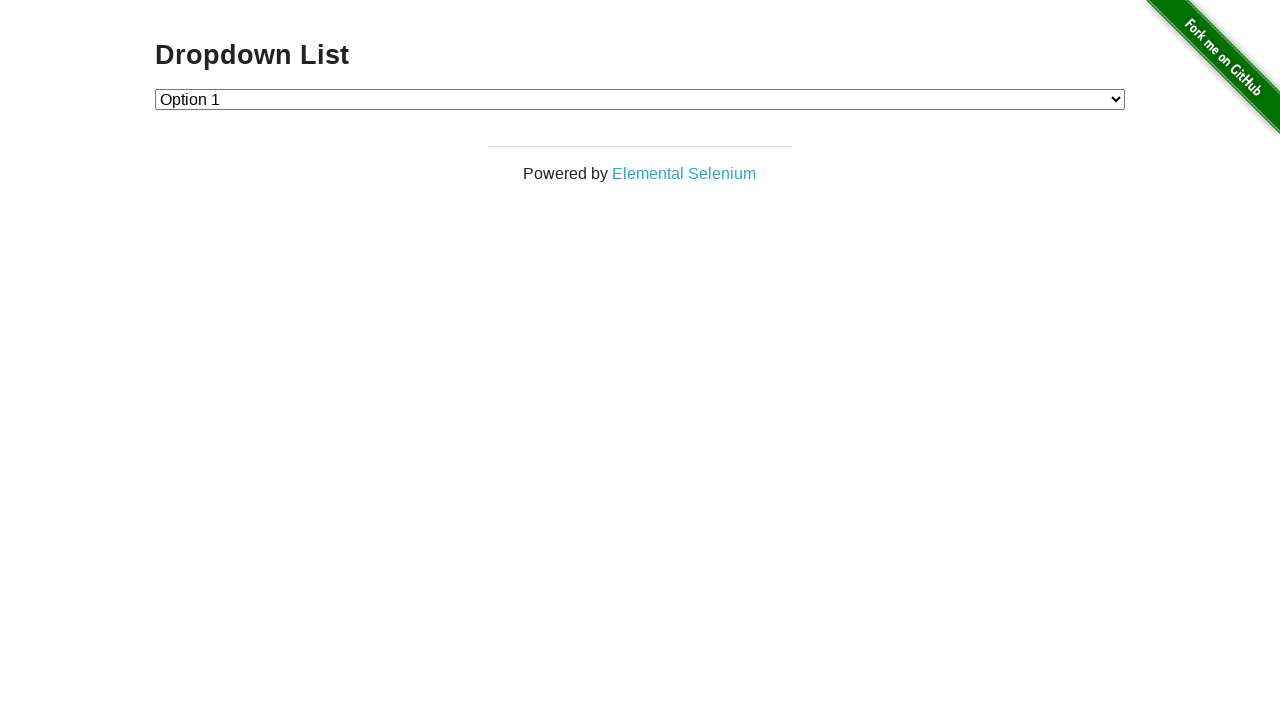